Tests dropdown select functionality by selecting options using different methods: by index, by value, and by visible text

Starting URL: https://www.globalsqa.com/demo-site/select-dropdown-menu/

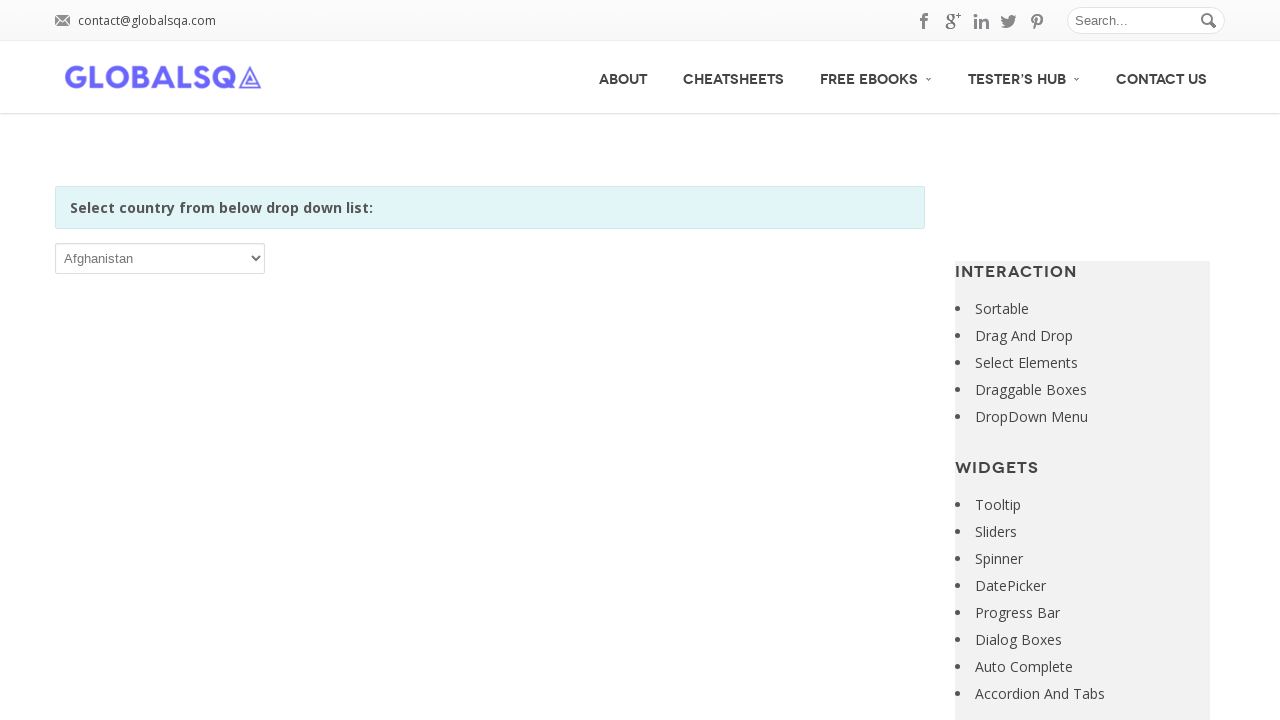

Located the country dropdown element
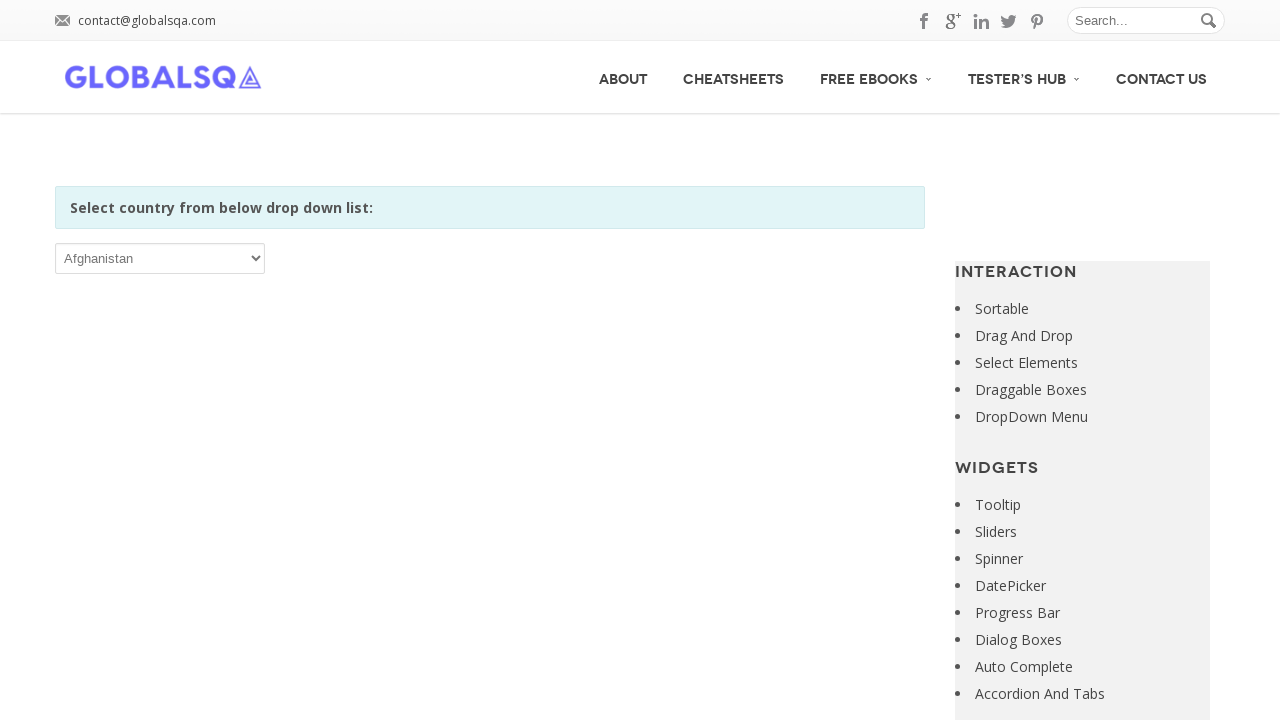

Selected dropdown option by index 15 on xpath=//html/body/div/div[1]/div[2]/div/div/div[2]/div/div/div/p/select
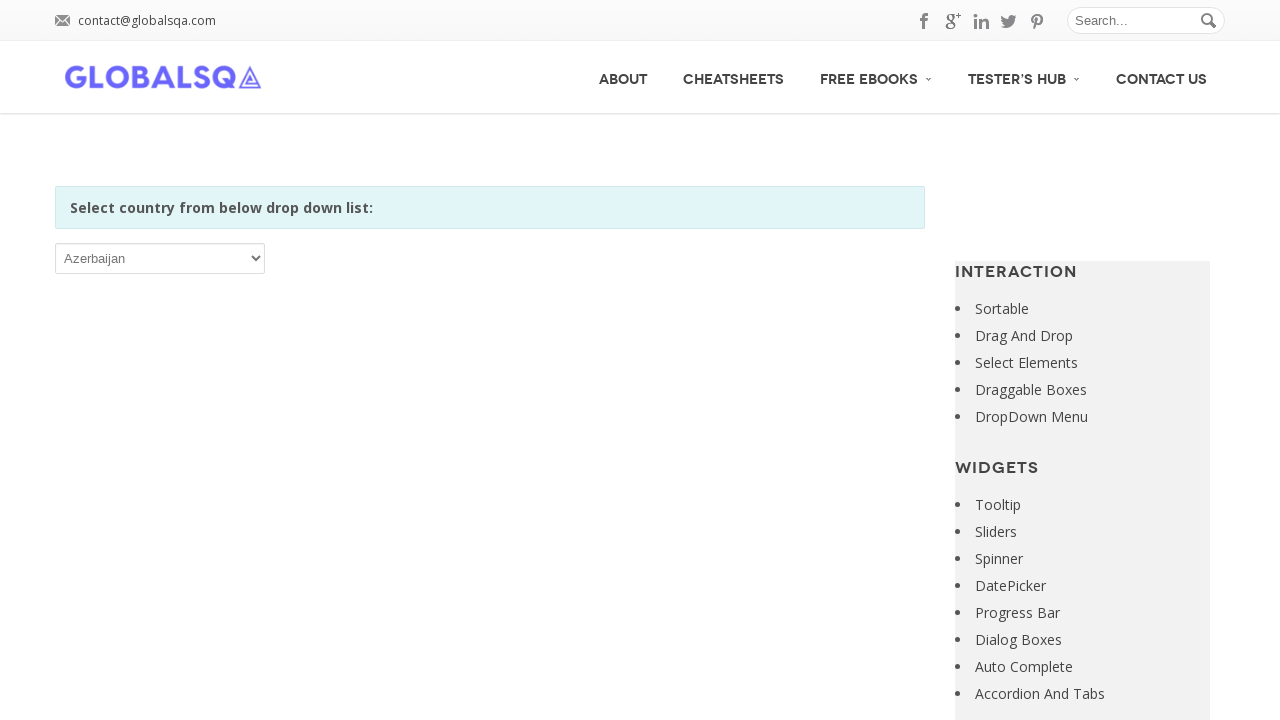

Selected dropdown option by value 'BIH' (Bosnia and Herzegovina) on xpath=//html/body/div/div[1]/div[2]/div/div/div[2]/div/div/div/p/select
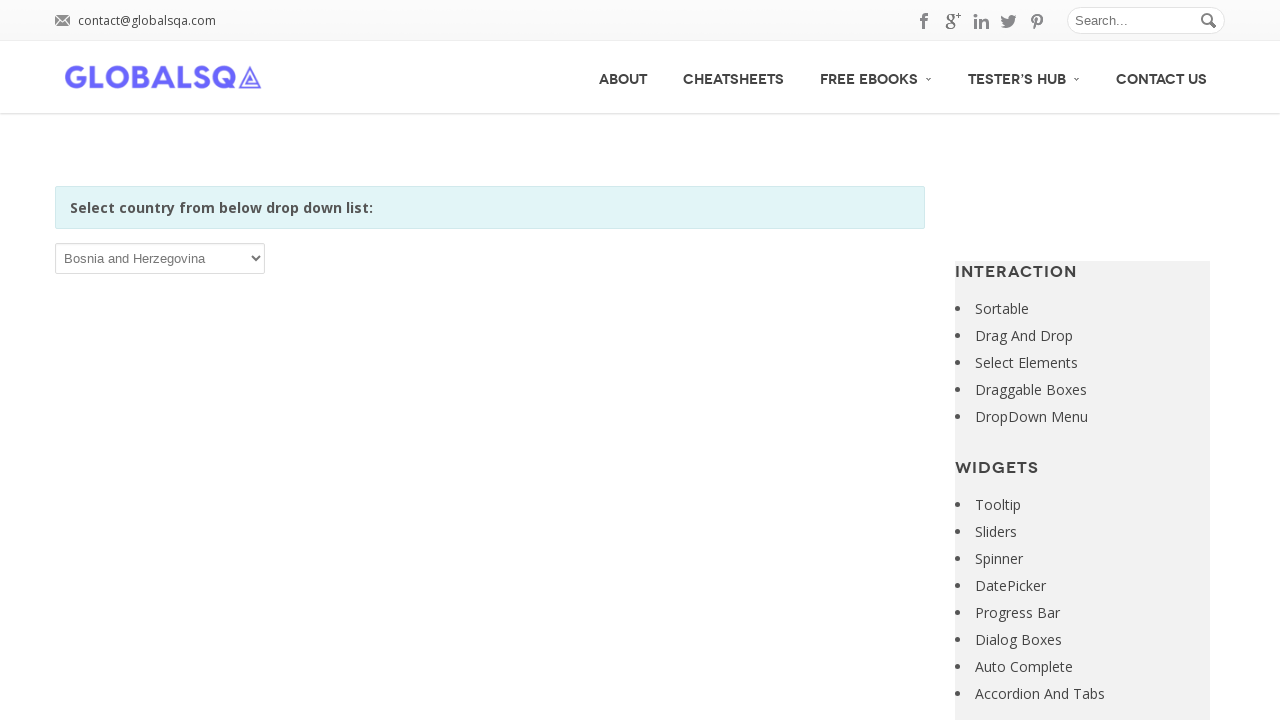

Selected dropdown option by visible text 'India' on xpath=//html/body/div/div[1]/div[2]/div/div/div[2]/div/div/div/p/select
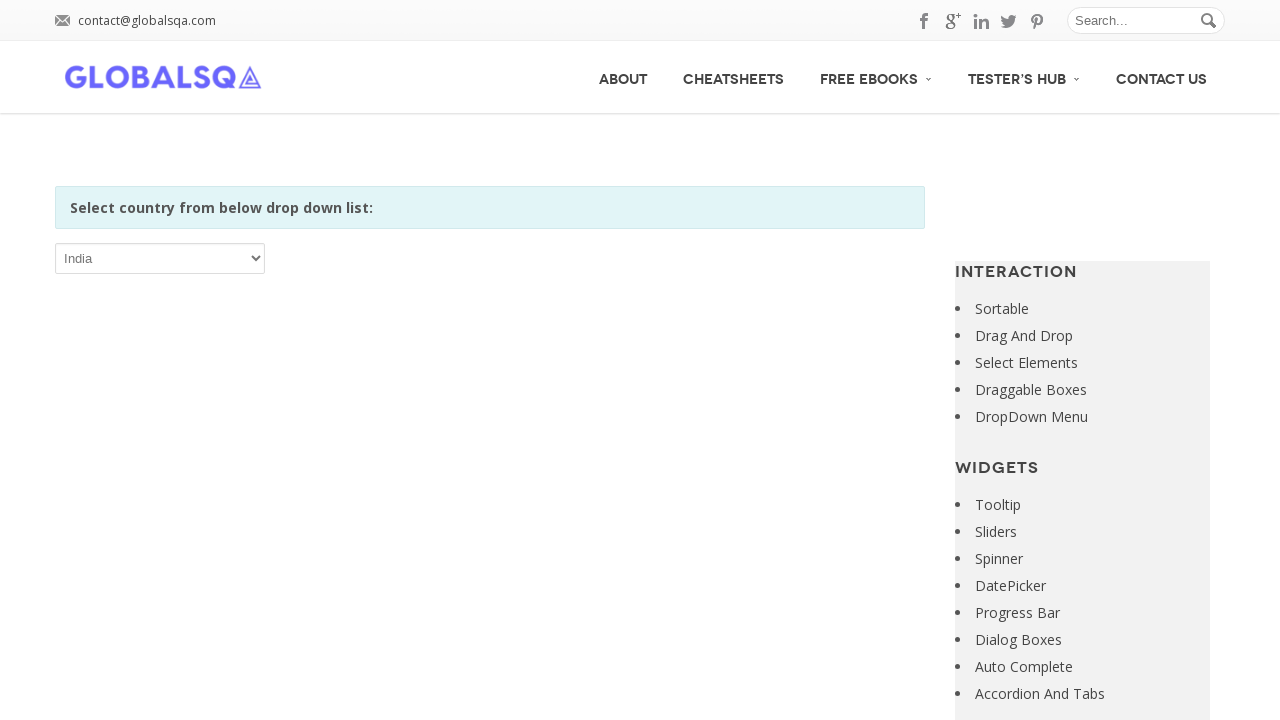

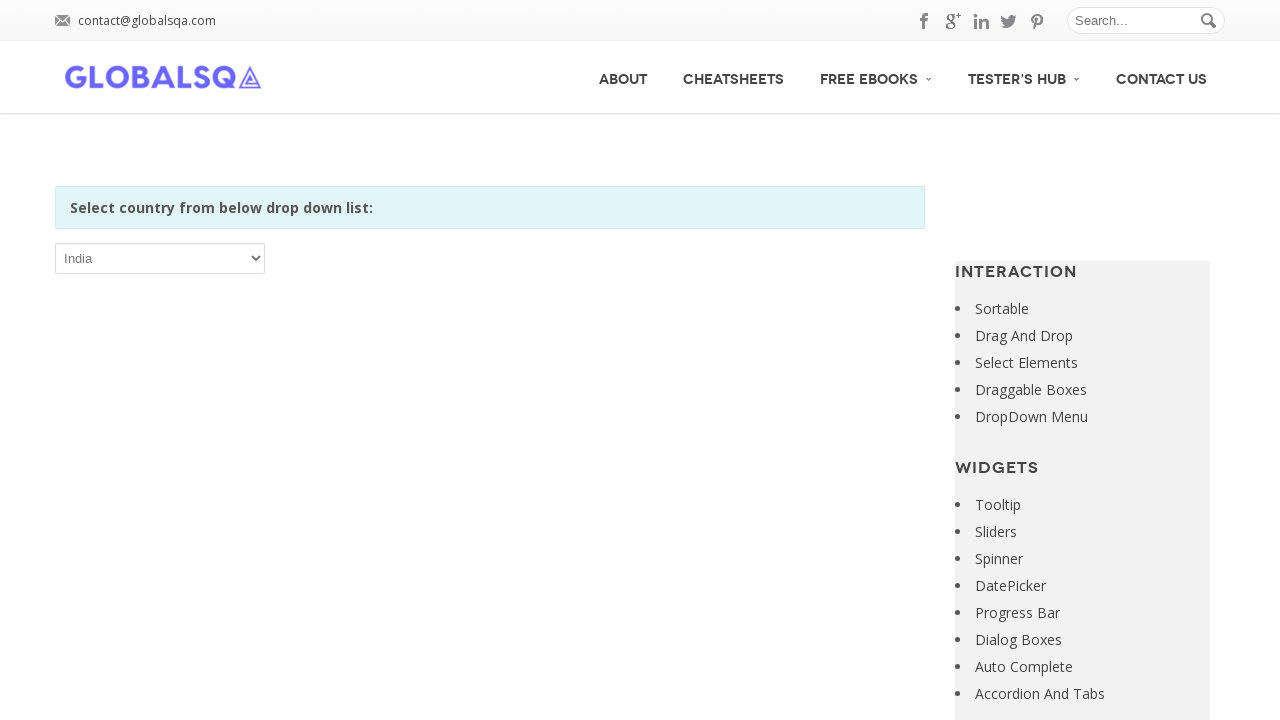